Tests interacting with a jQuery UI datepicker by switching to an iframe and clicking on the datepicker input field

Starting URL: http://jqueryui.com/datepicker/

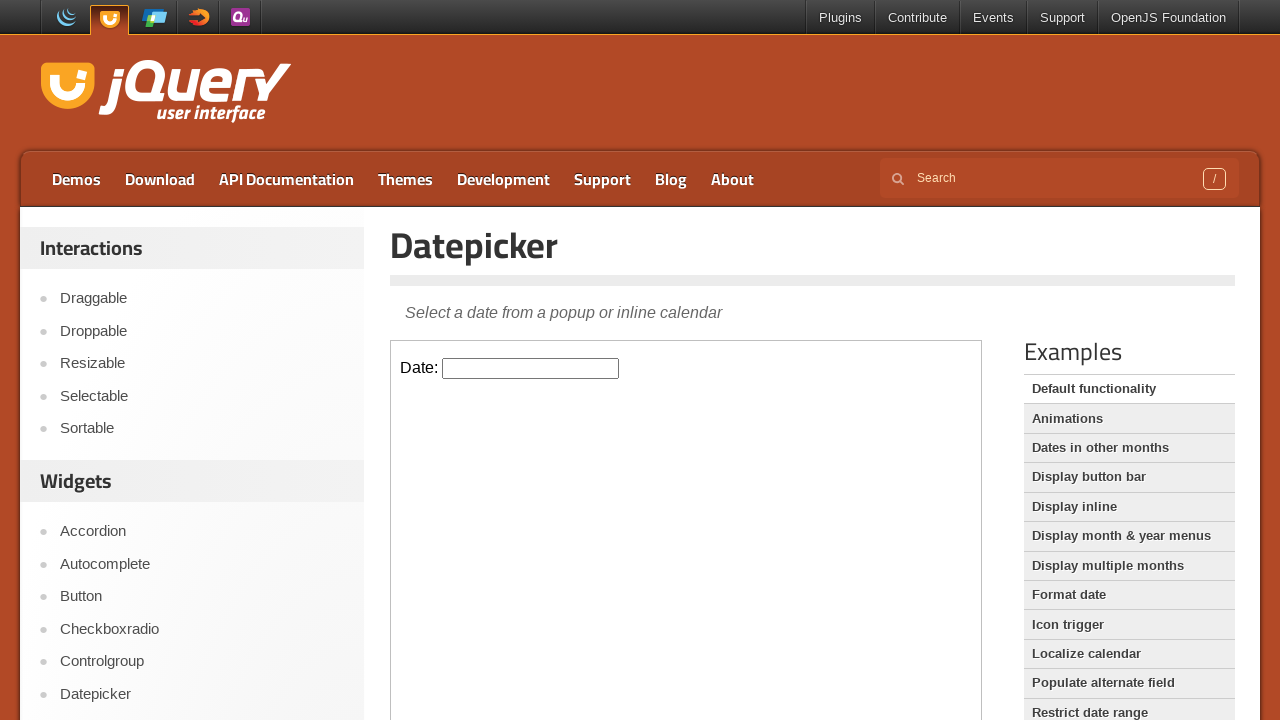

Located the iframe containing the datepicker
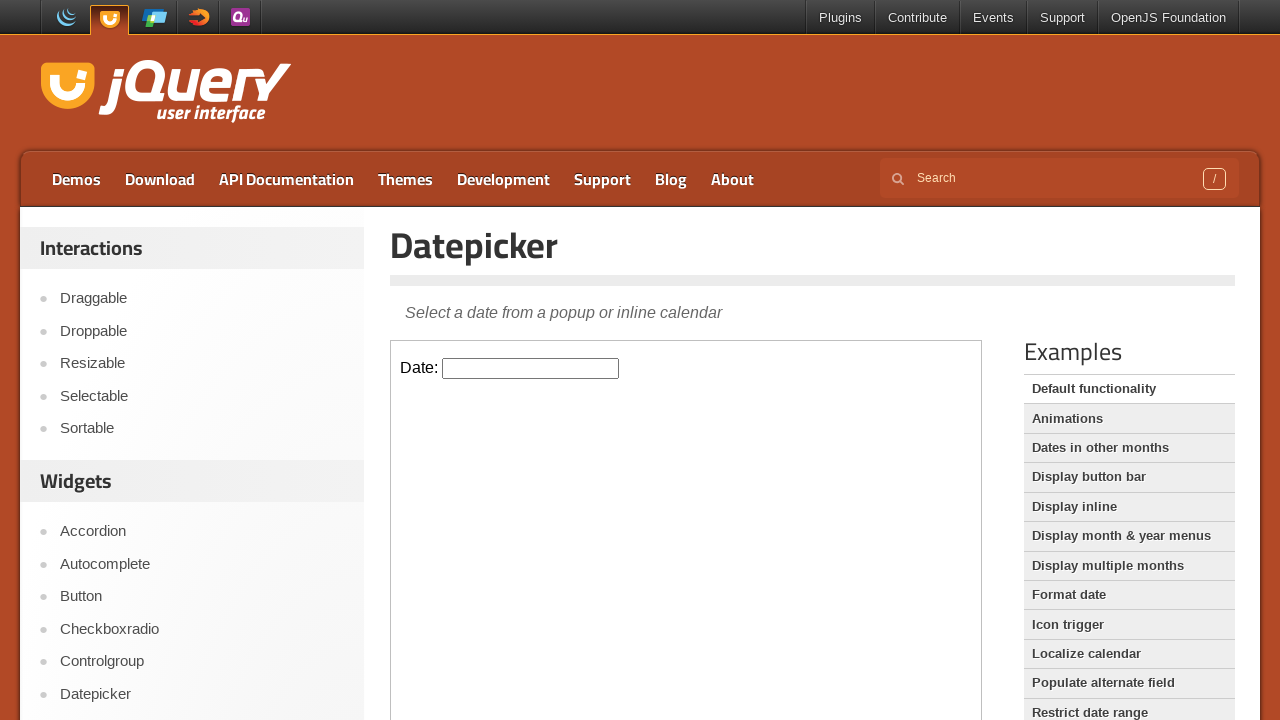

Clicked on the datepicker input field at (531, 368) on iframe >> nth=0 >> internal:control=enter-frame >> #datepicker
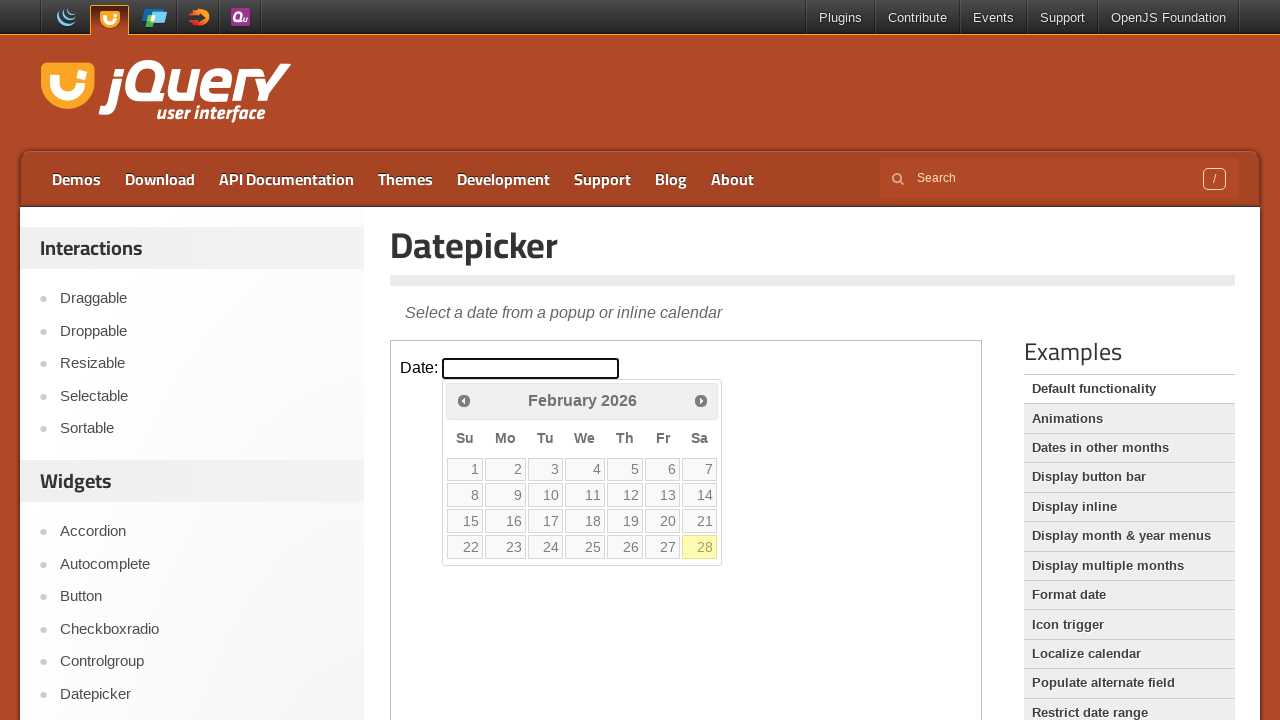

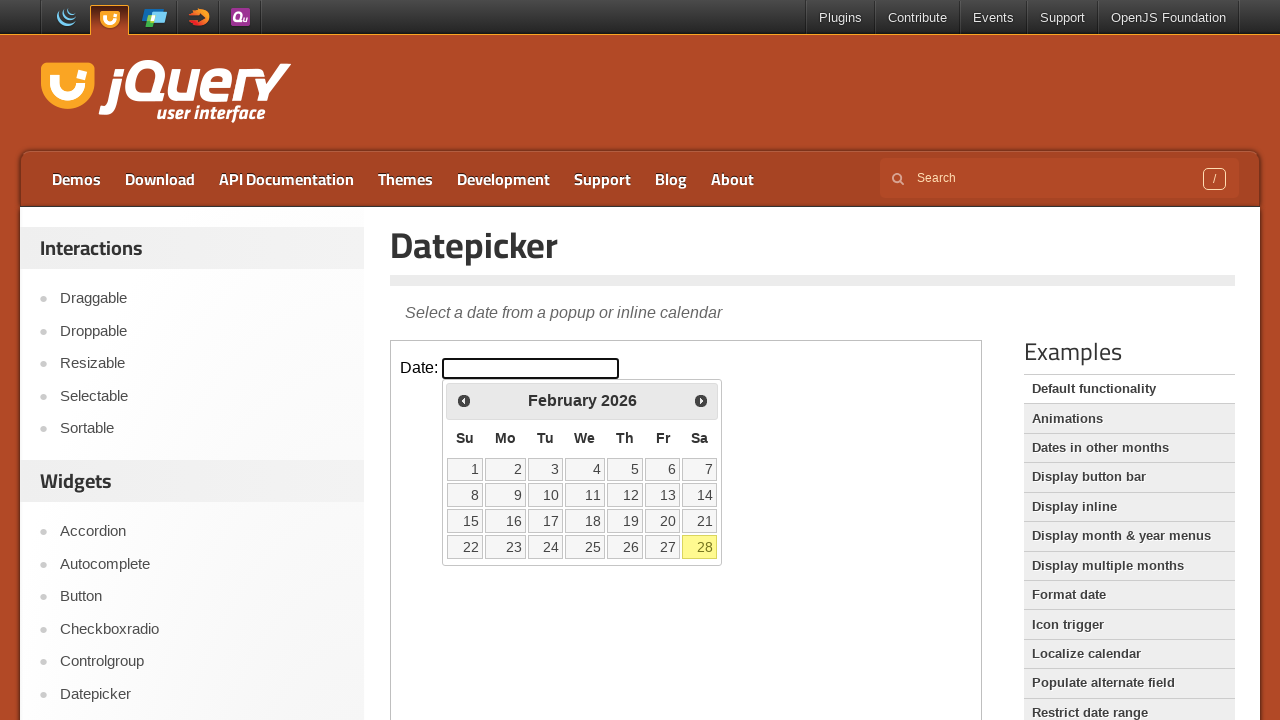